Tests JavaScript alert handling by clicking a button to trigger an alert and then accepting it

Starting URL: https://leafground.com/alert.xhtml

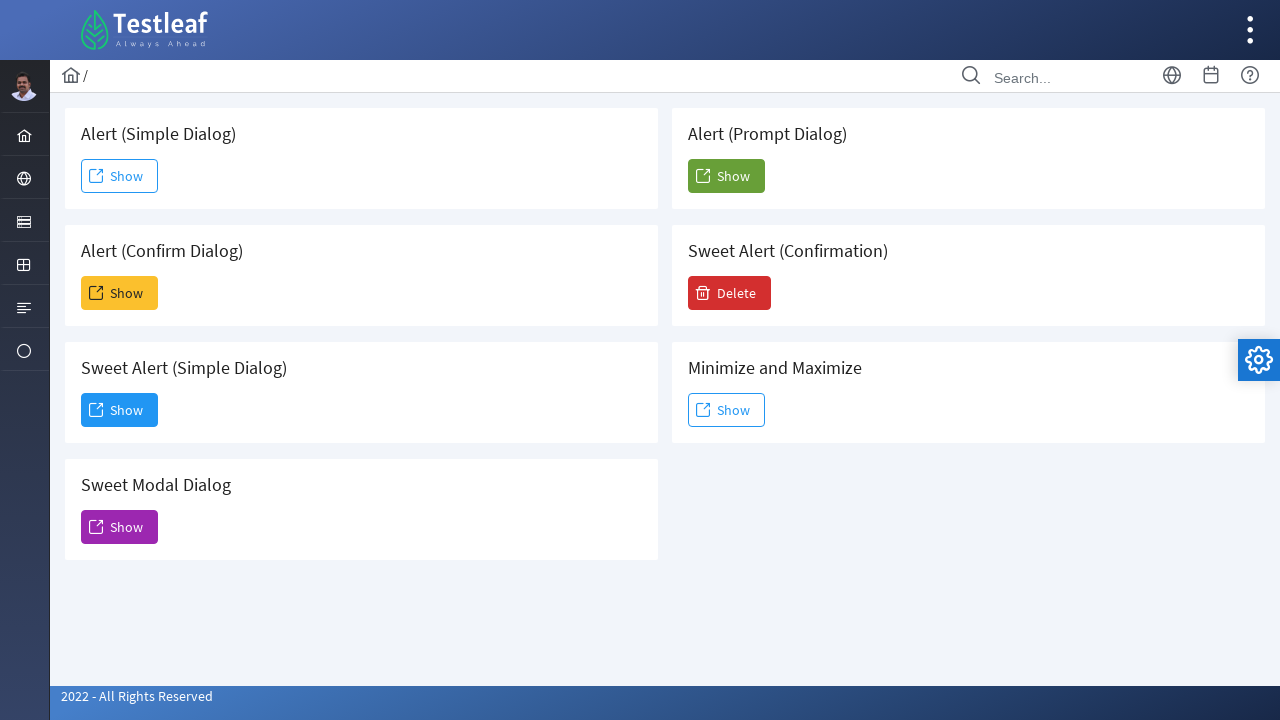

Clicked 'Show' button to trigger alert at (120, 176) on xpath=//span[text()='Show']
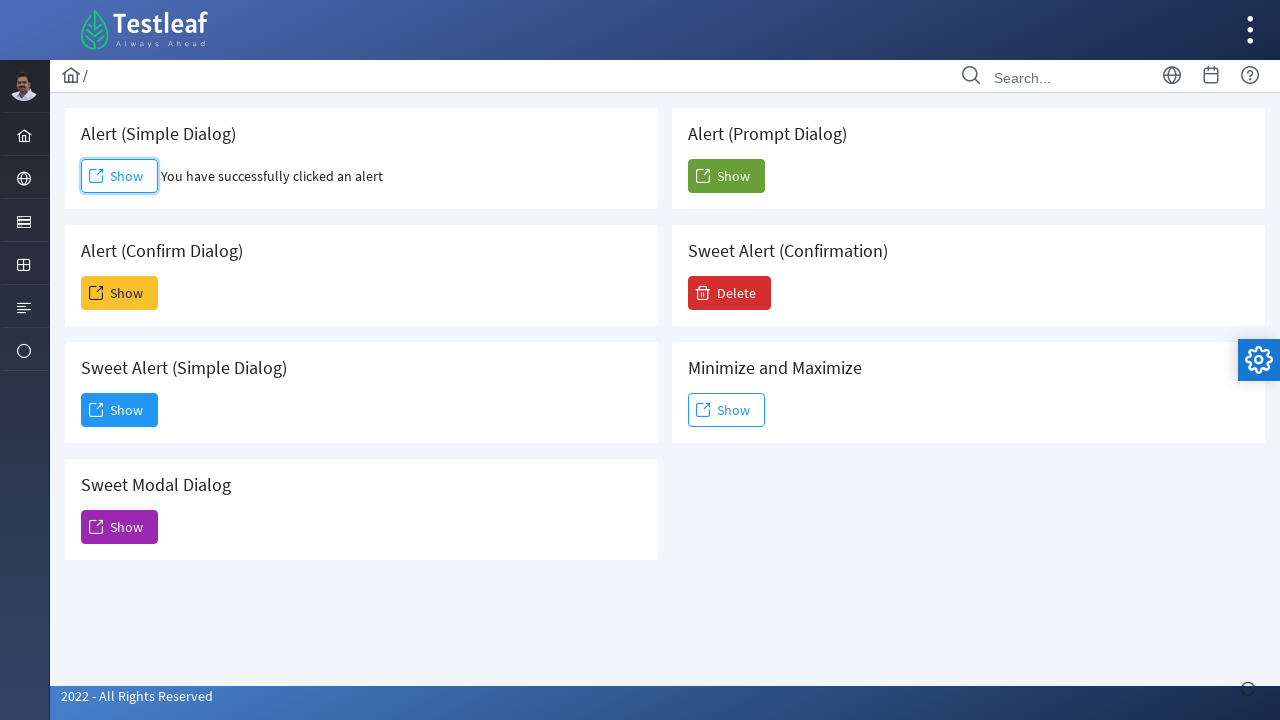

Registered dialog handler to accept alerts
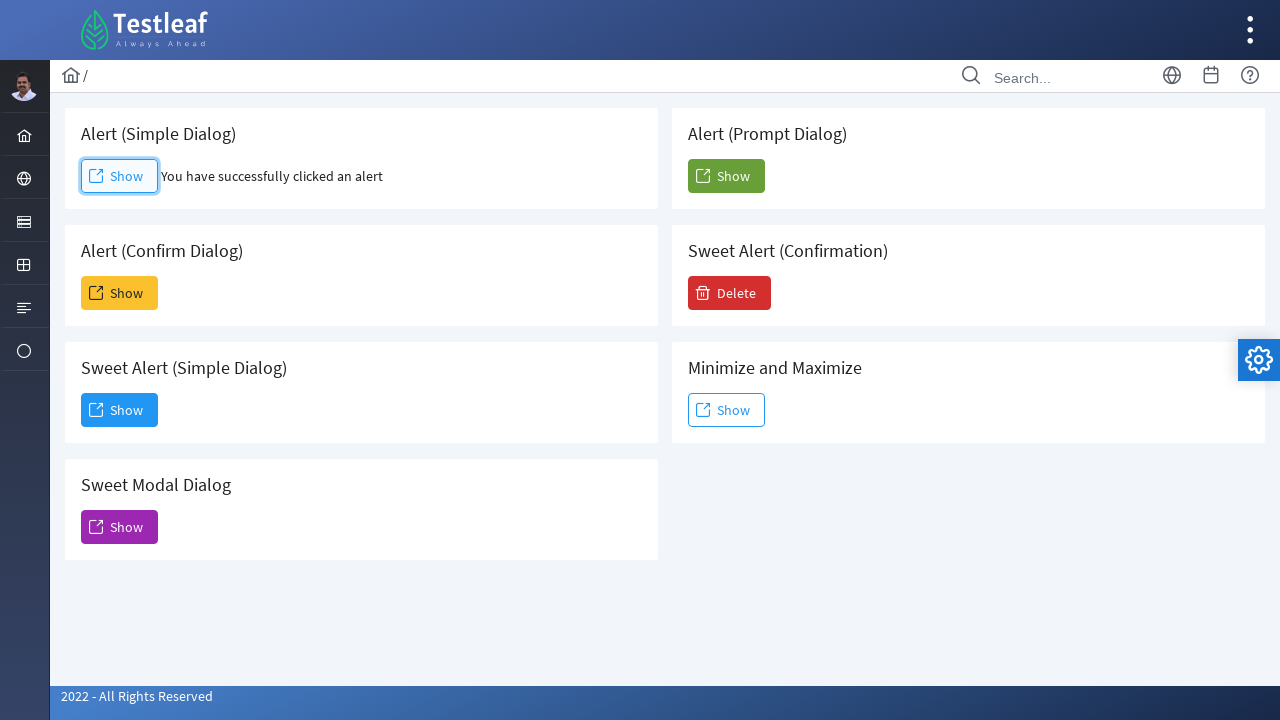

Re-registered dialog handler with message printing
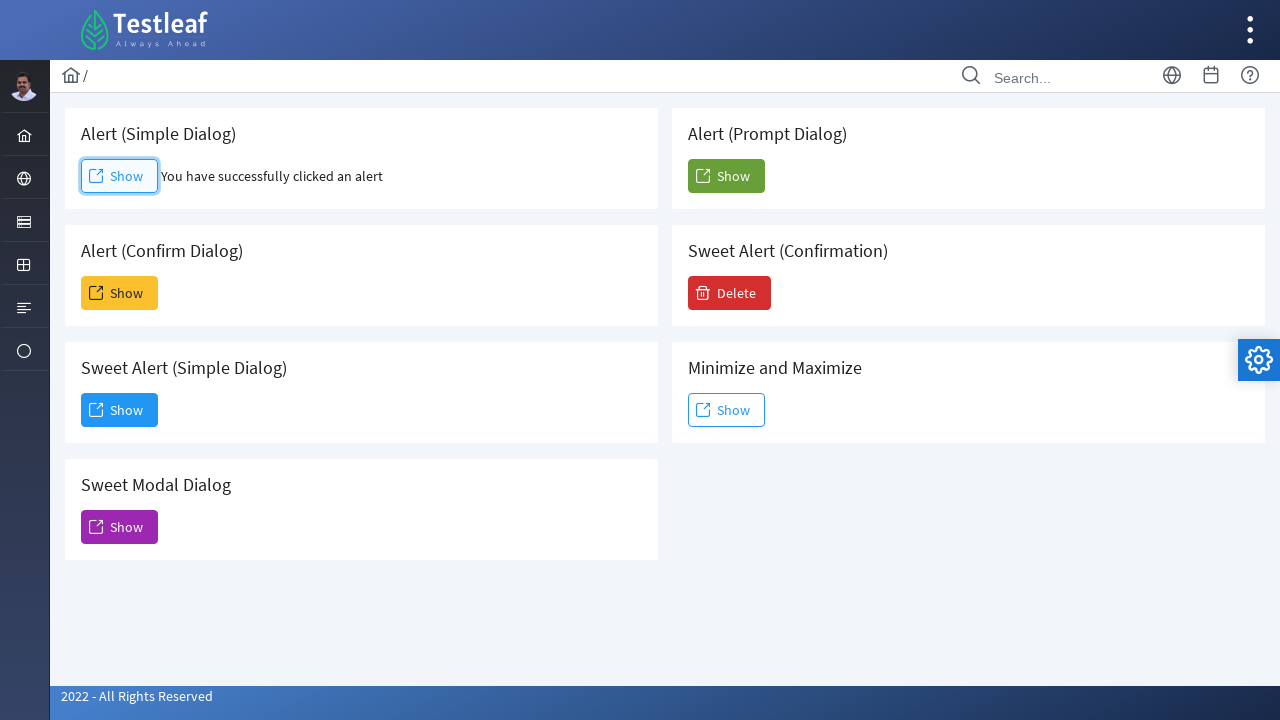

Clicked 'Show' button again to trigger and handle alert at (120, 176) on xpath=//span[text()='Show']
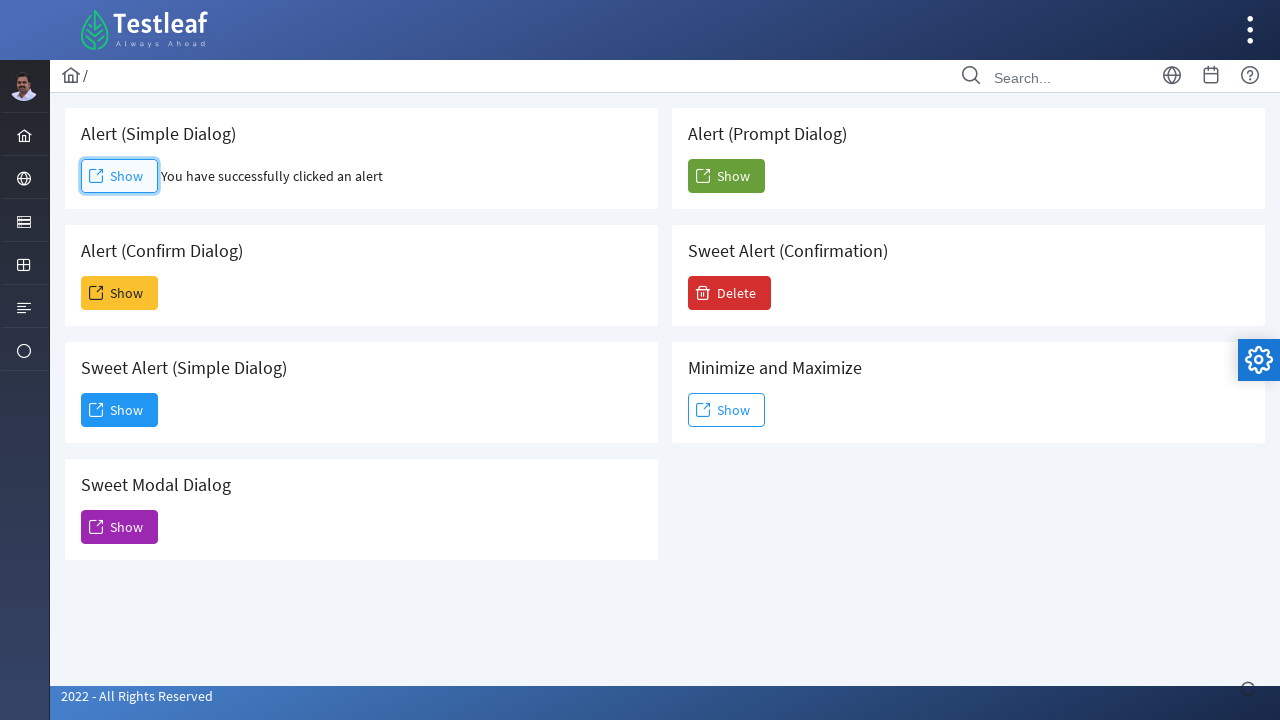

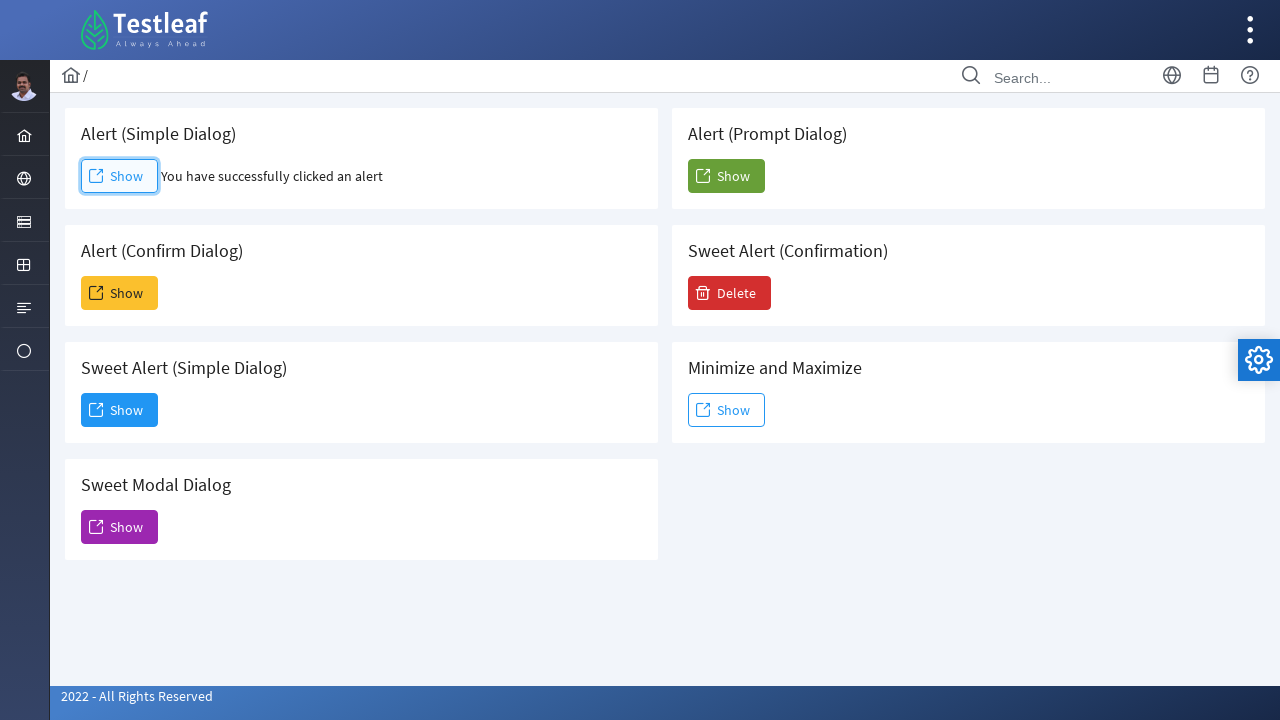